Navigates to Rahul Shetty Academy homepage and verifies the page loads by checking the title and URL are accessible

Starting URL: https://rahulshettyacademy.com

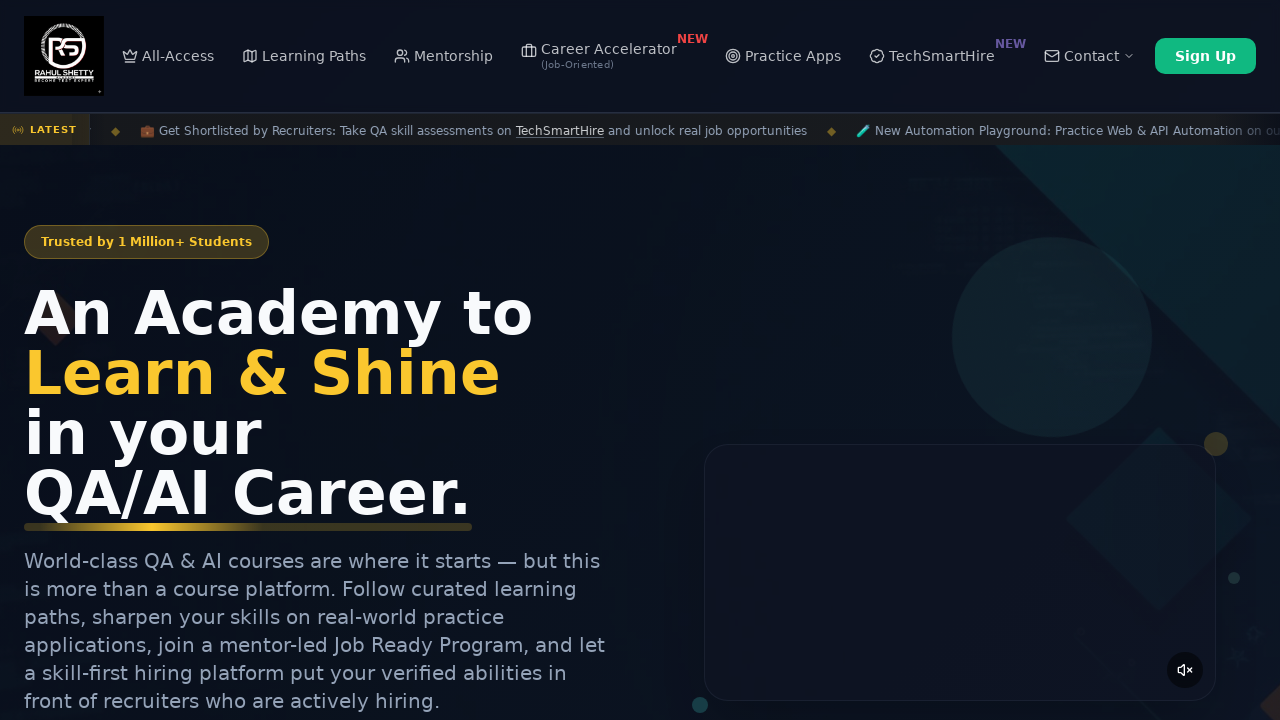

Waited for page to reach domcontentloaded state
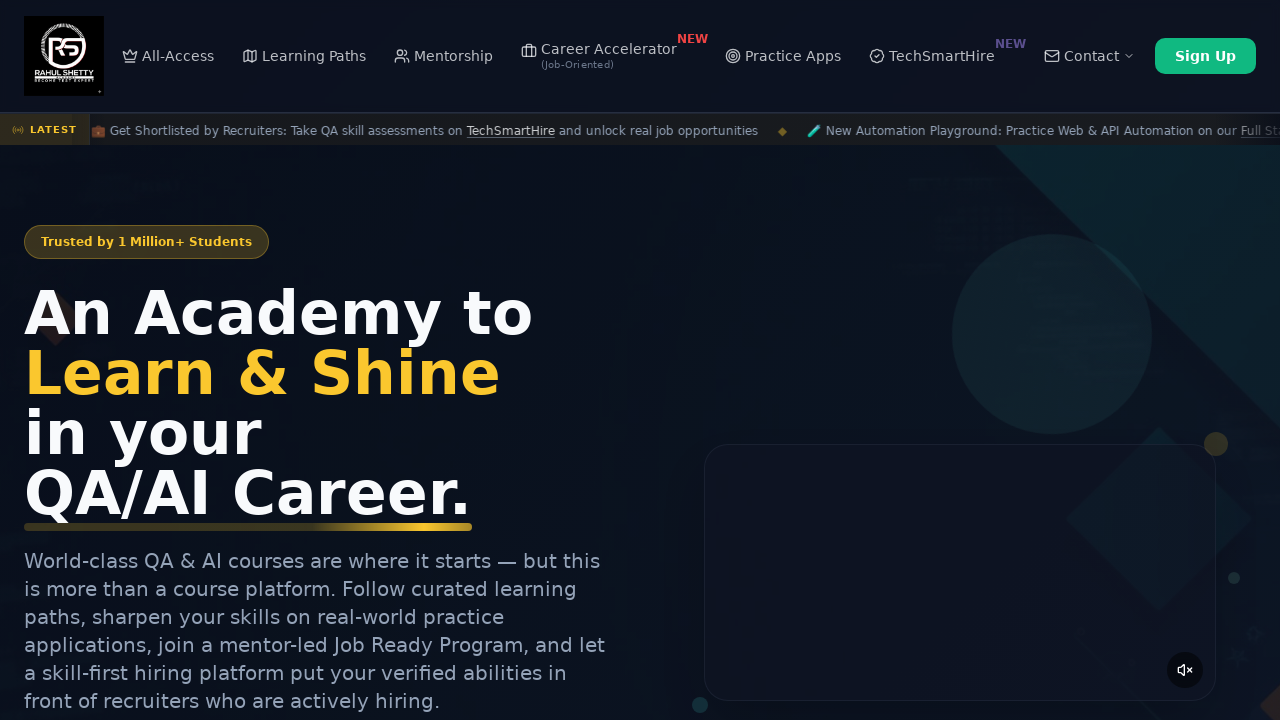

Retrieved page title: 'Rahul Shetty Academy | QA Automation, Playwright, AI Testing & Online Training'
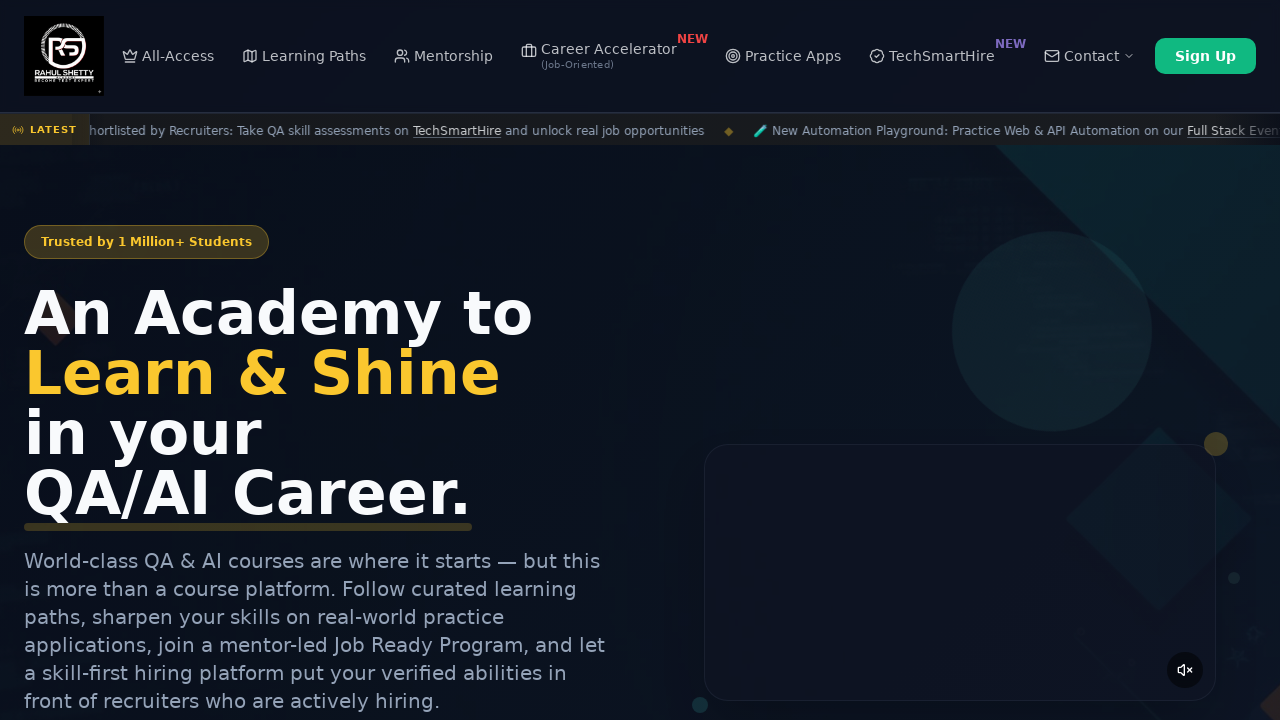

Retrieved current URL: 'https://rahulshettyacademy.com/'
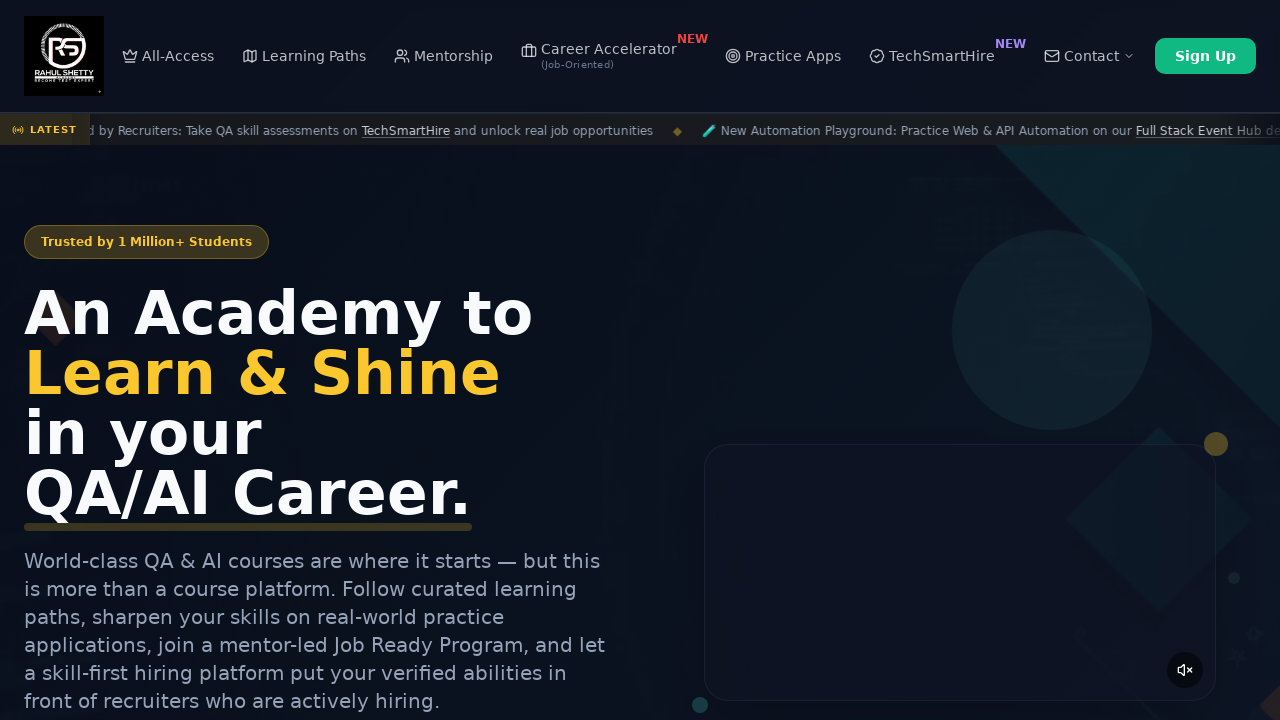

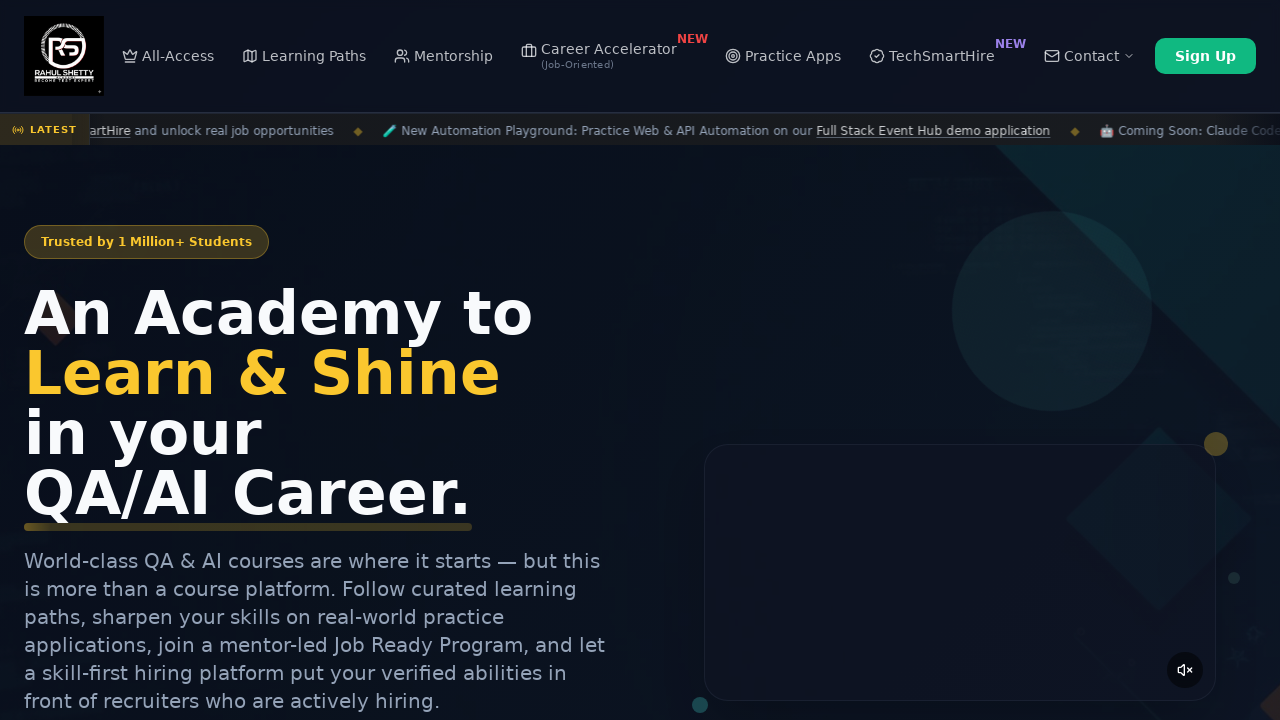